Tests an e-commerce vegetable/grocery shopping site by searching for products containing "ca", verifying 4 products are displayed, and adding items (including Cashews) to the cart.

Starting URL: https://rahulshettyacademy.com/seleniumPractise/#/

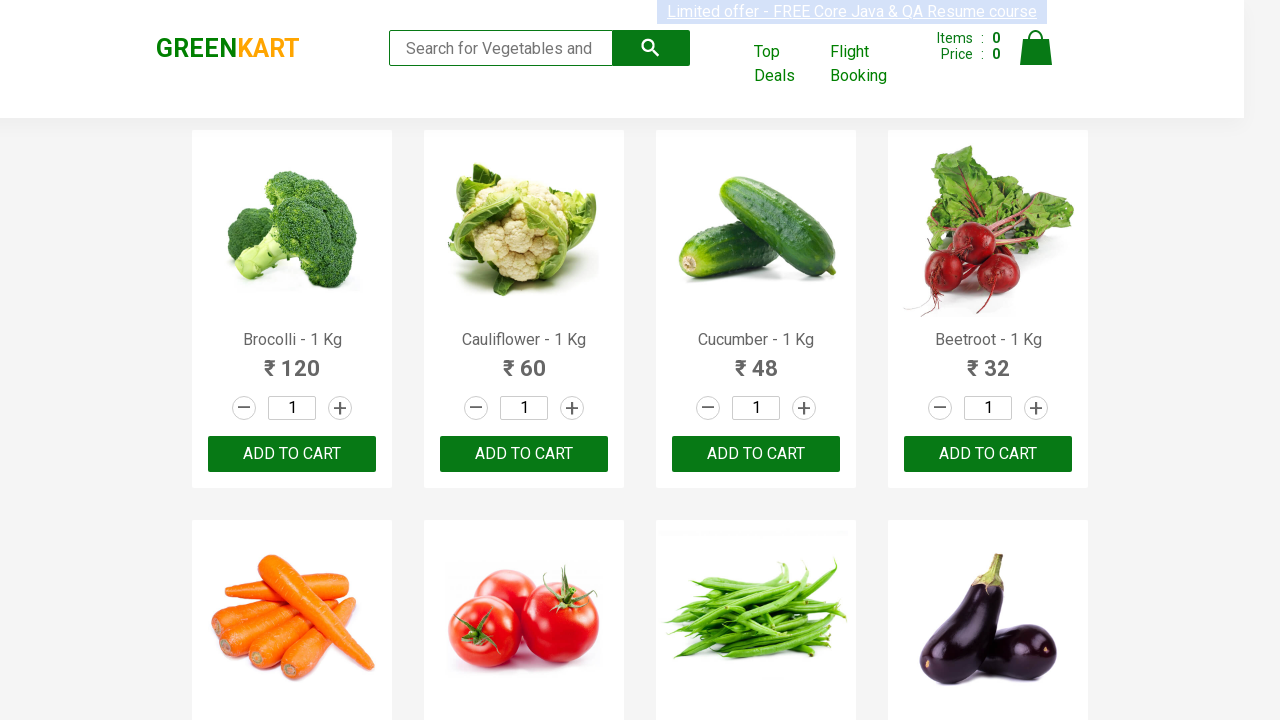

Waited for page to load (networkidle)
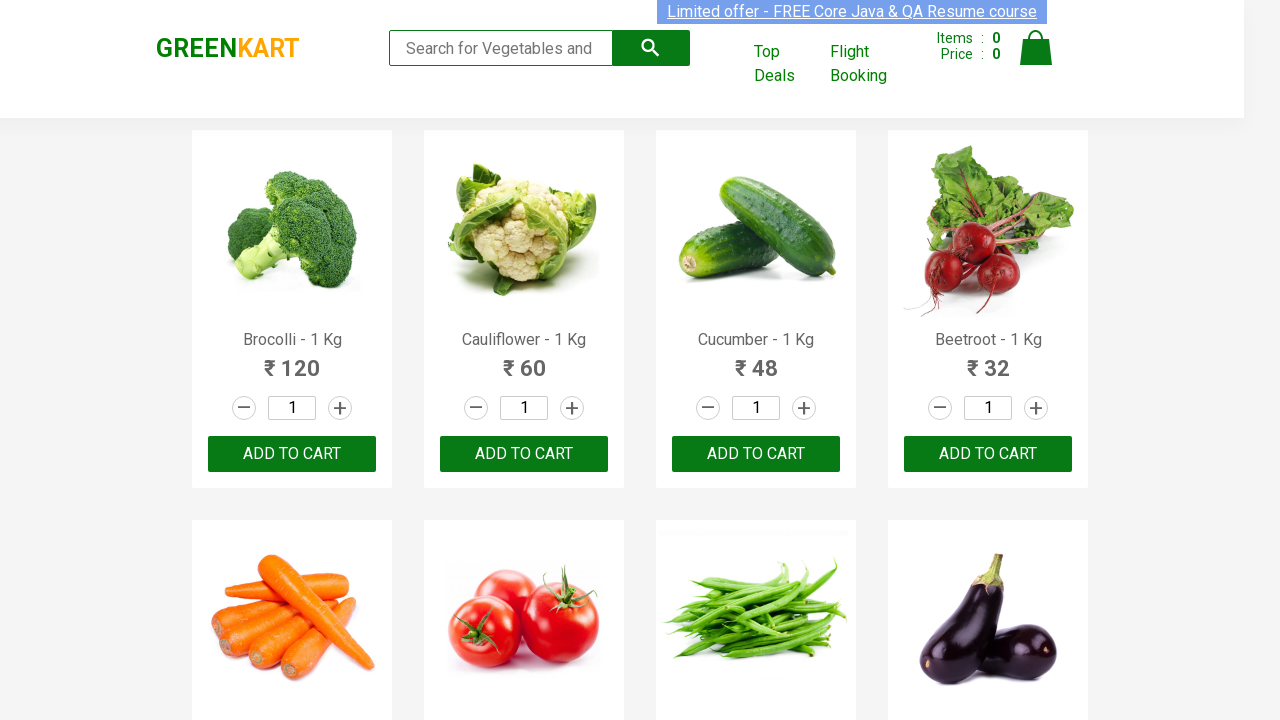

Entered 'ca' in search field on .search-keyword
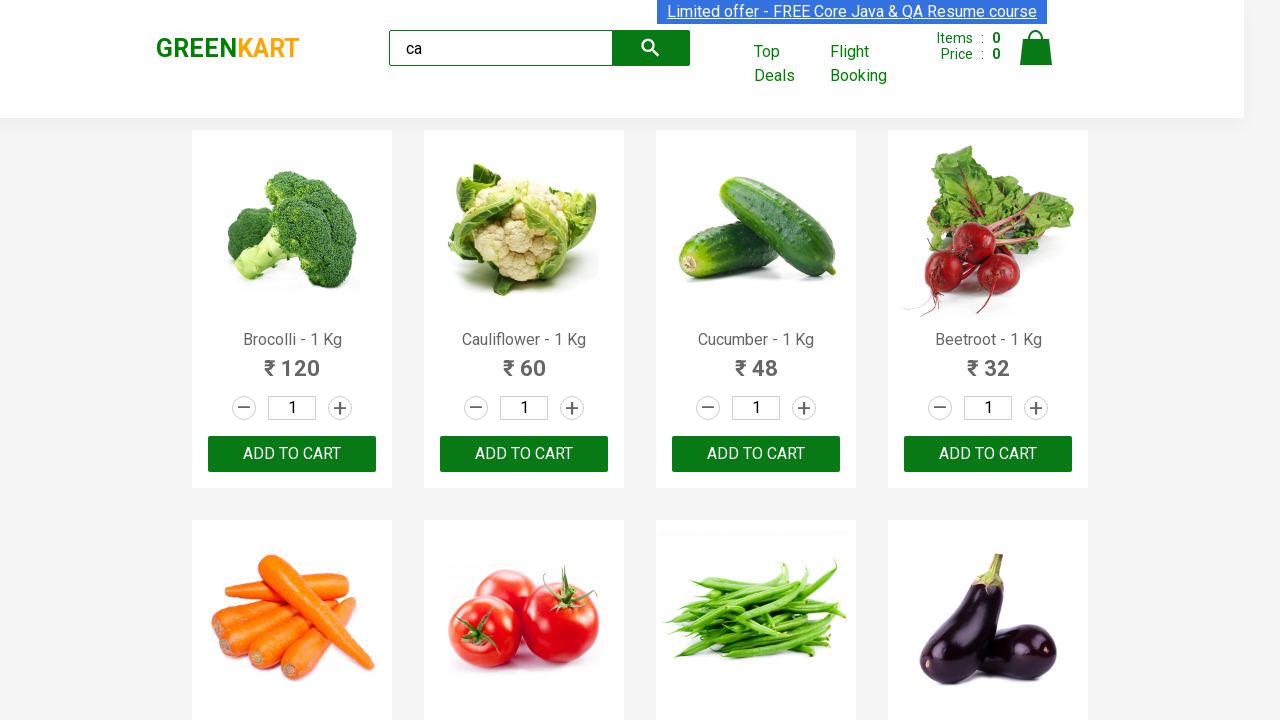

Filtered products loaded after search
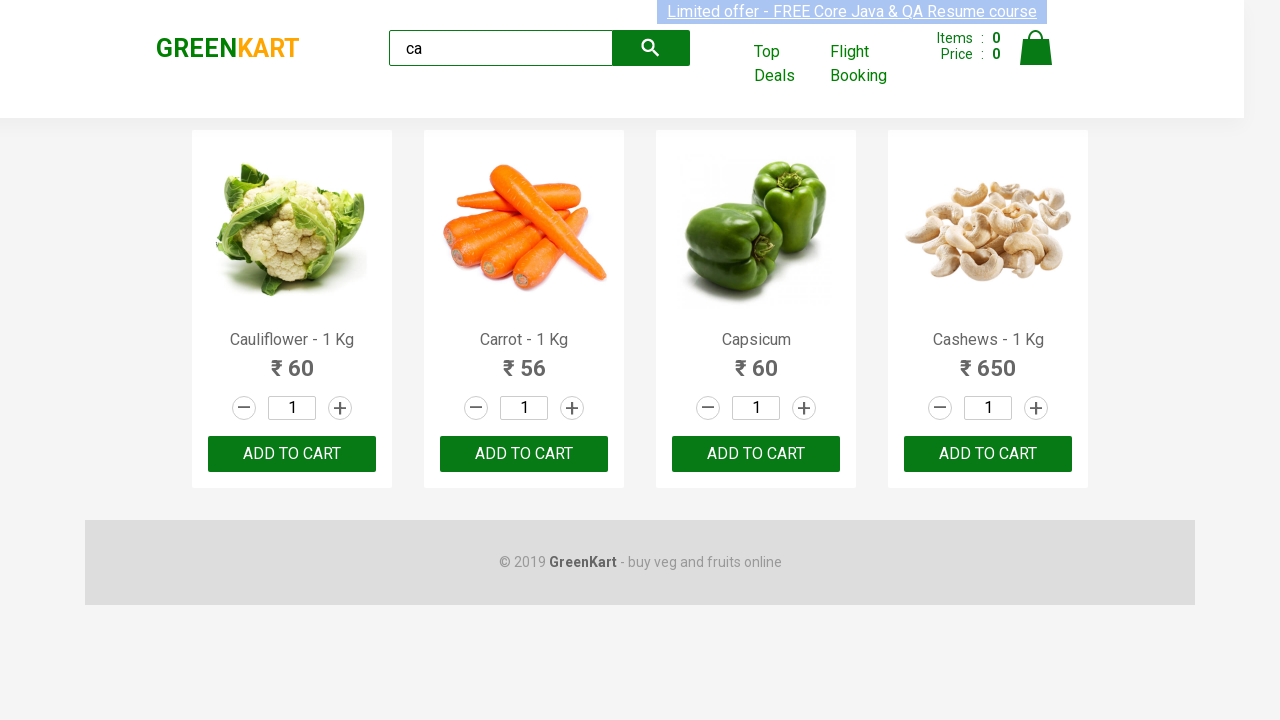

Clicked ADD TO CART for third product at (756, 454) on .products .product >> nth=2 >> text=ADD TO CART
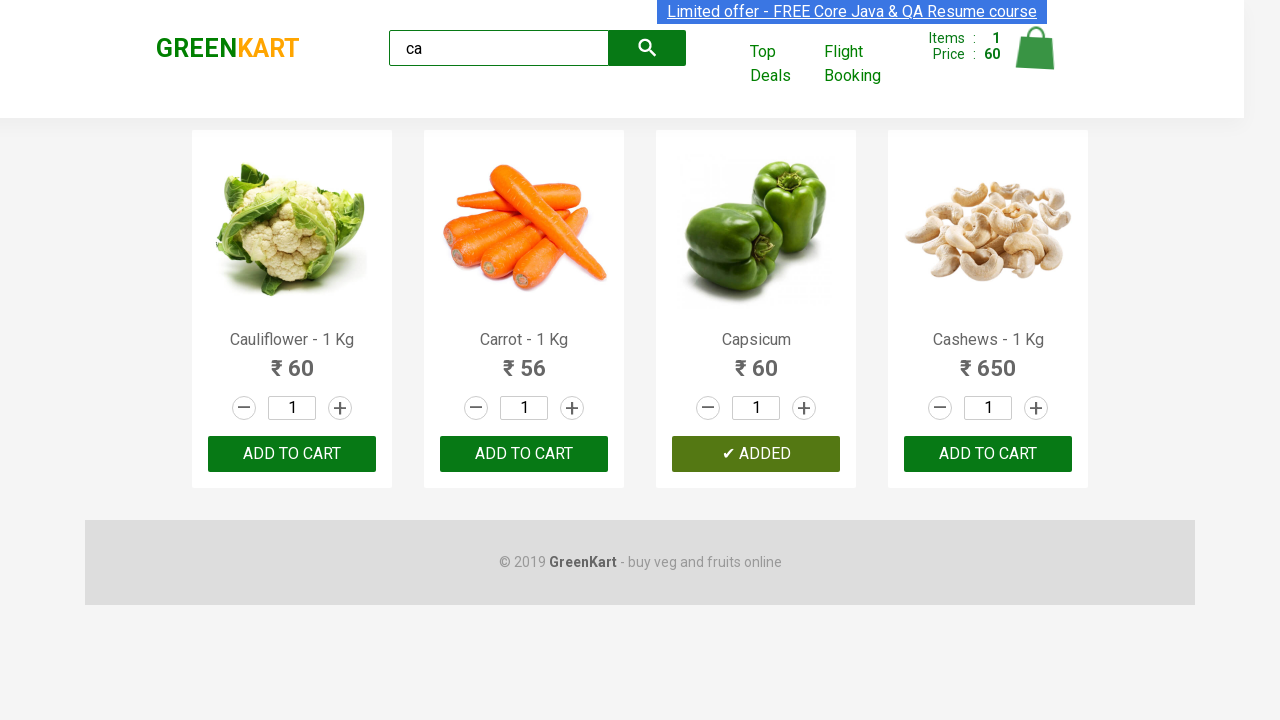

Found 4 products displayed on page
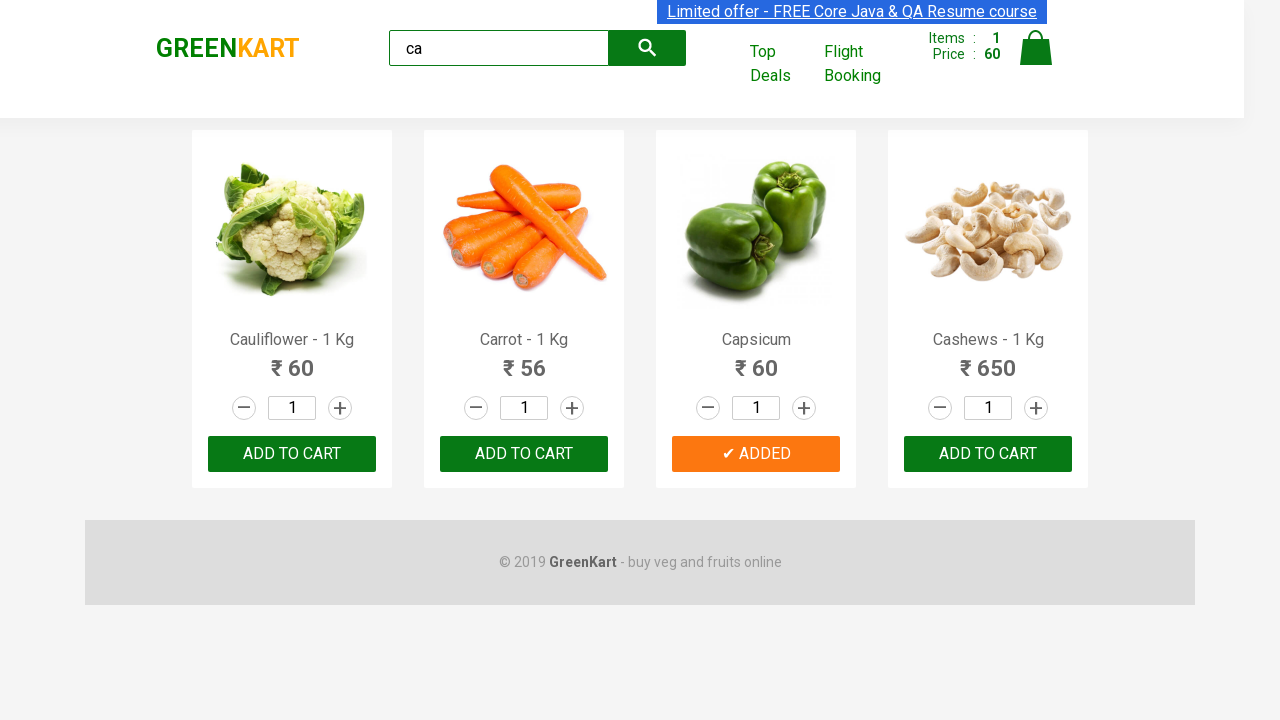

Clicked ADD TO CART for Cashews product at (988, 454) on .products .product >> nth=3 >> text=ADD TO CART
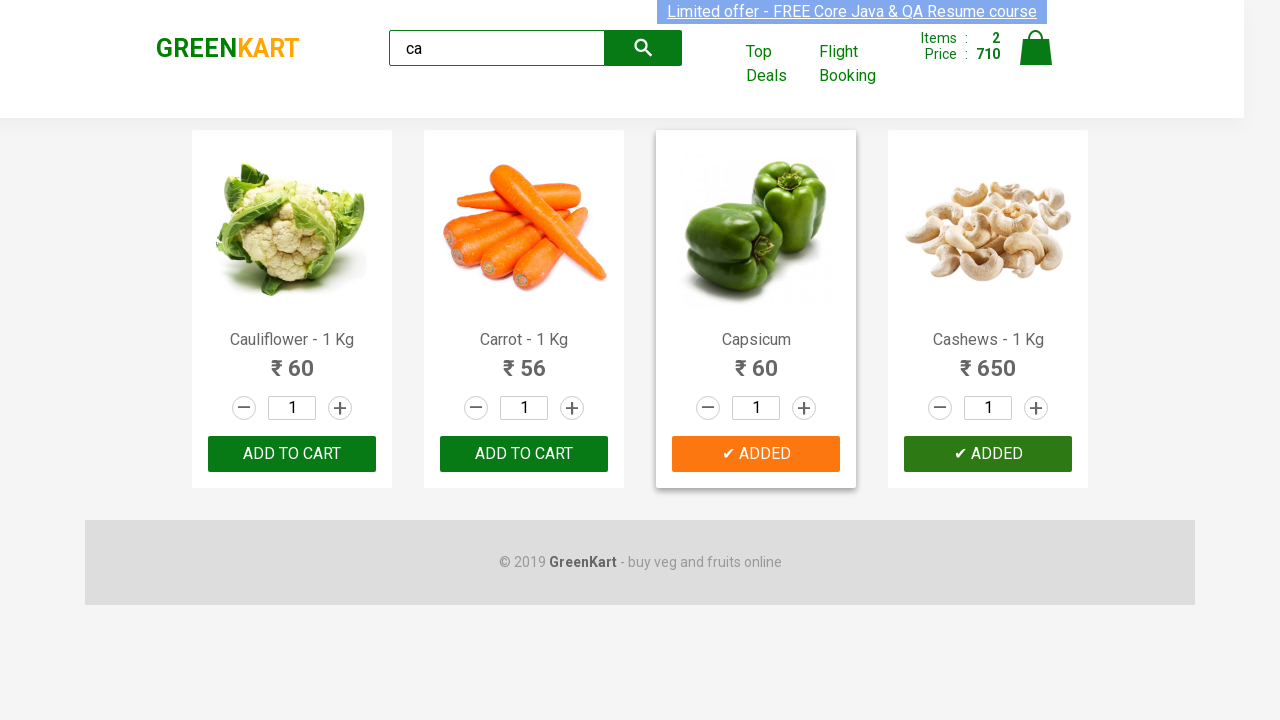

Brand logo verified as present
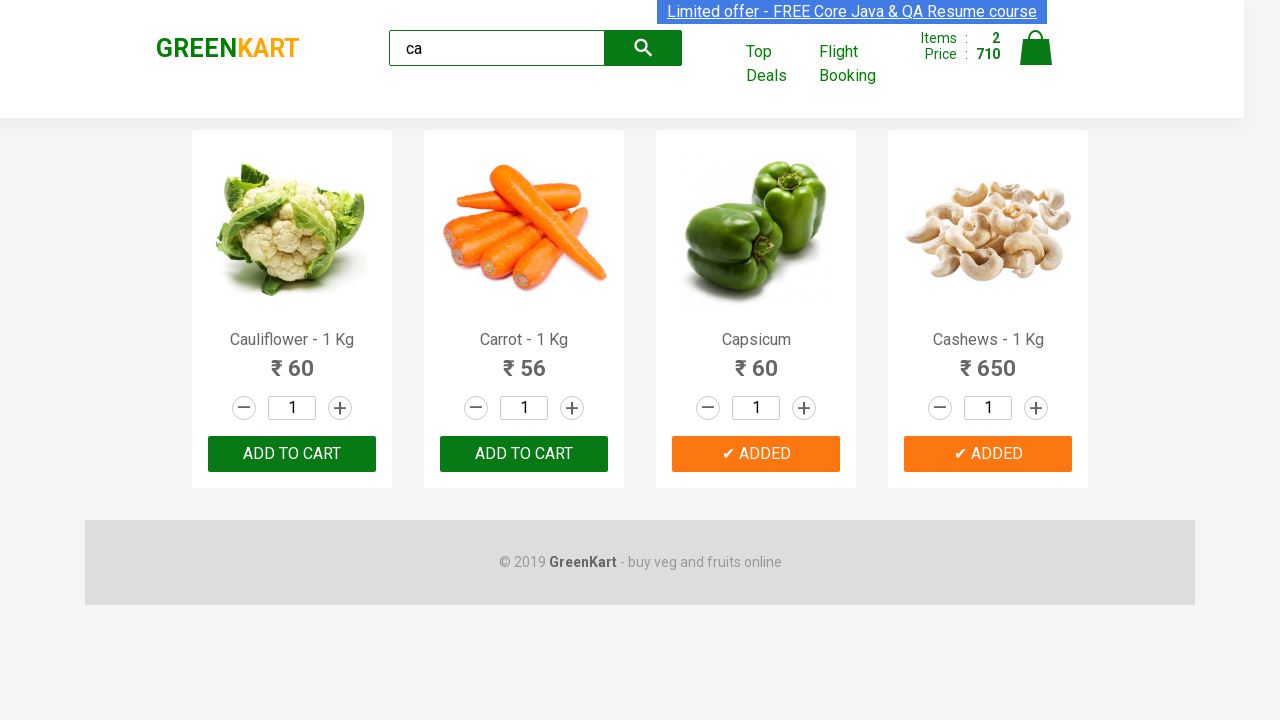

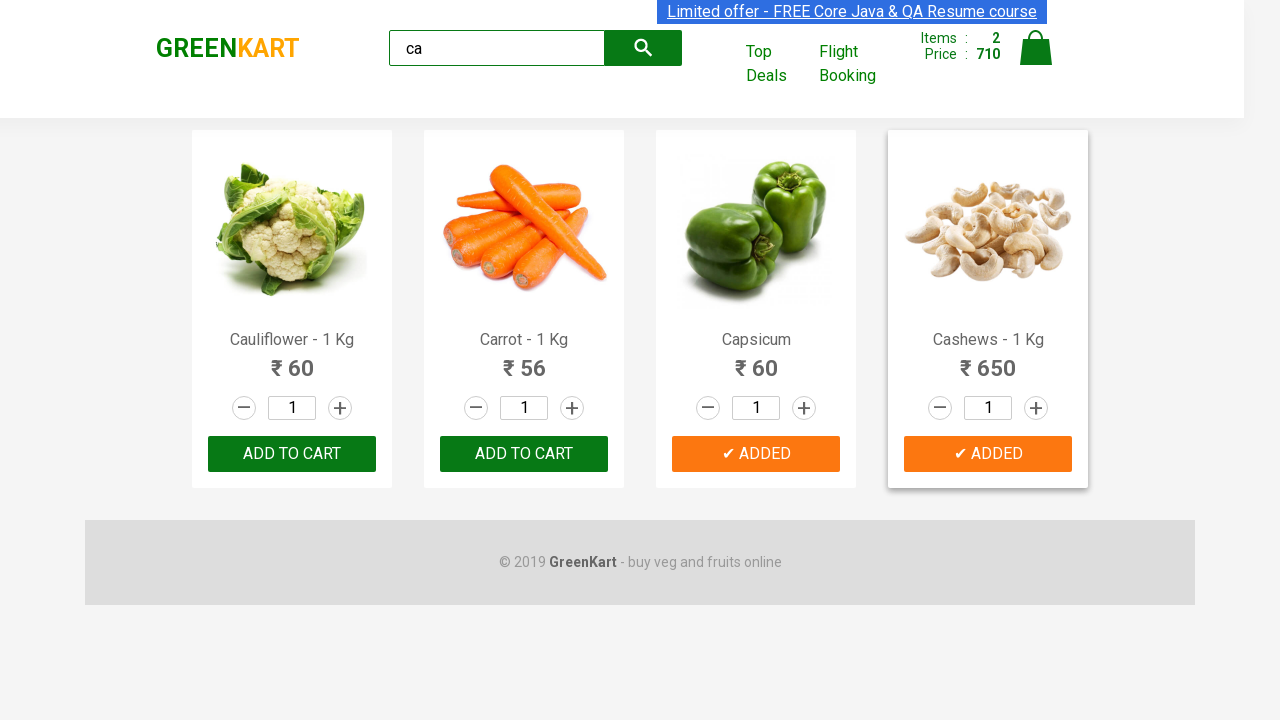